Tests responsive design at tablet viewport by verifying elements are visible and form interaction works correctly

Starting URL: https://bugbank.netlify.app/

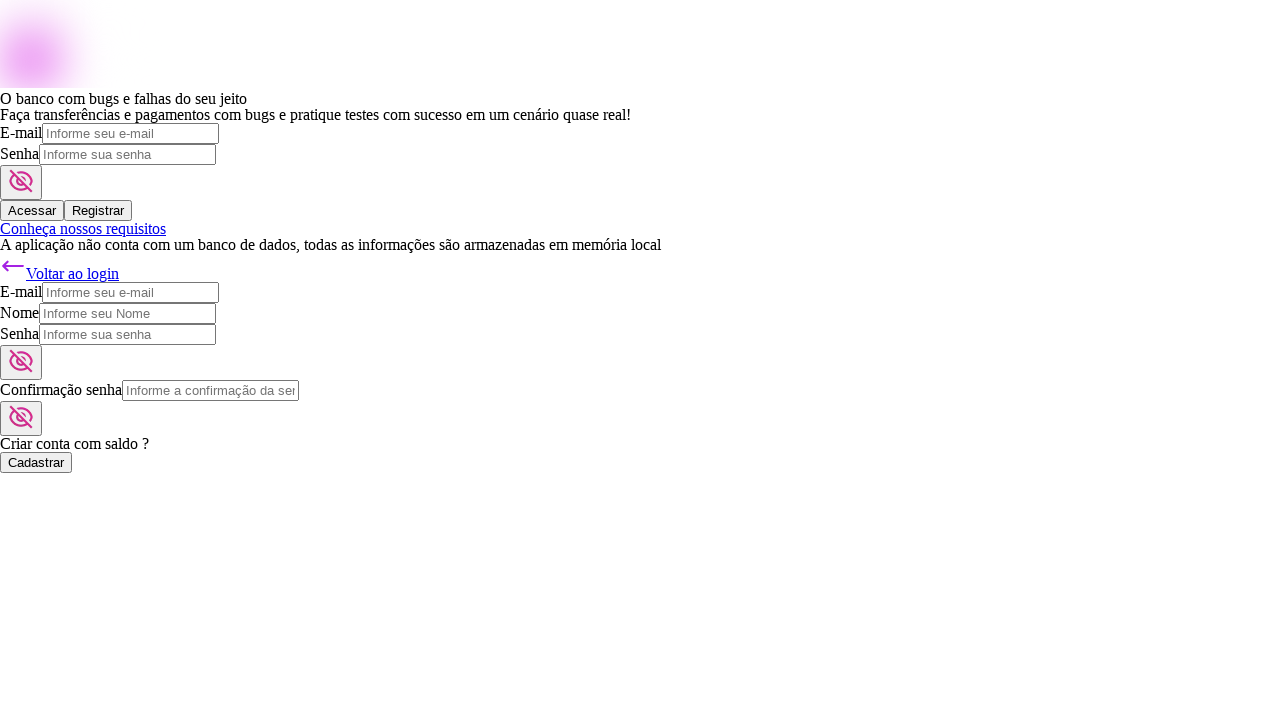

Set viewport to tablet size (768x1024)
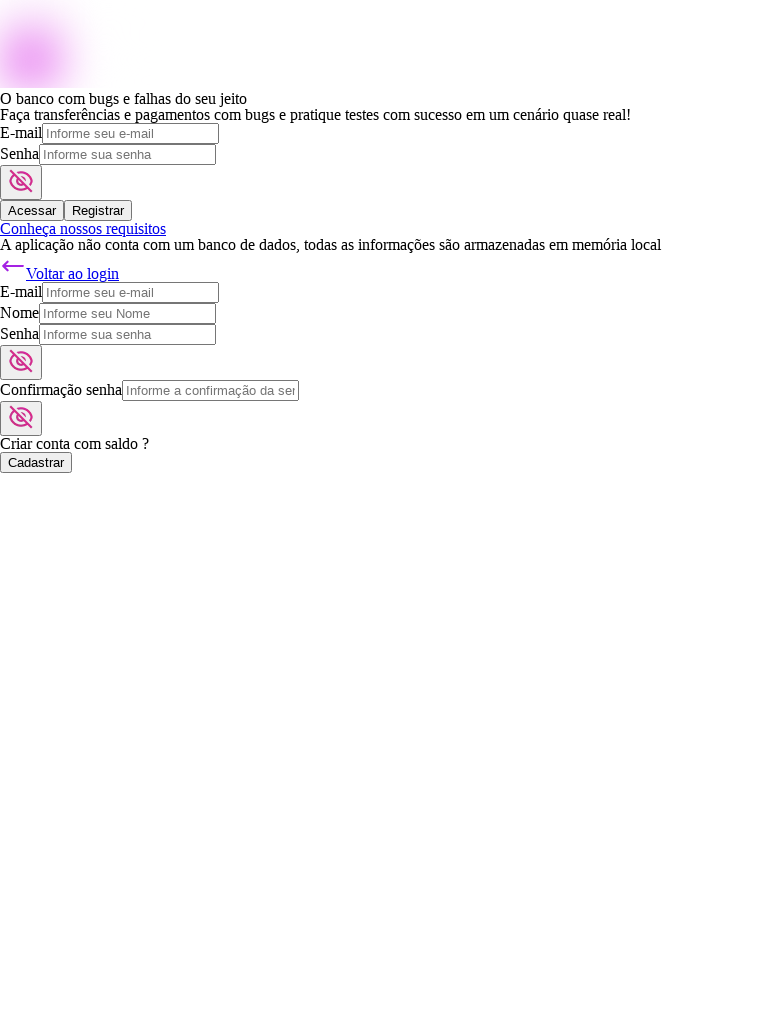

Email field became visible and ready in tablet viewport
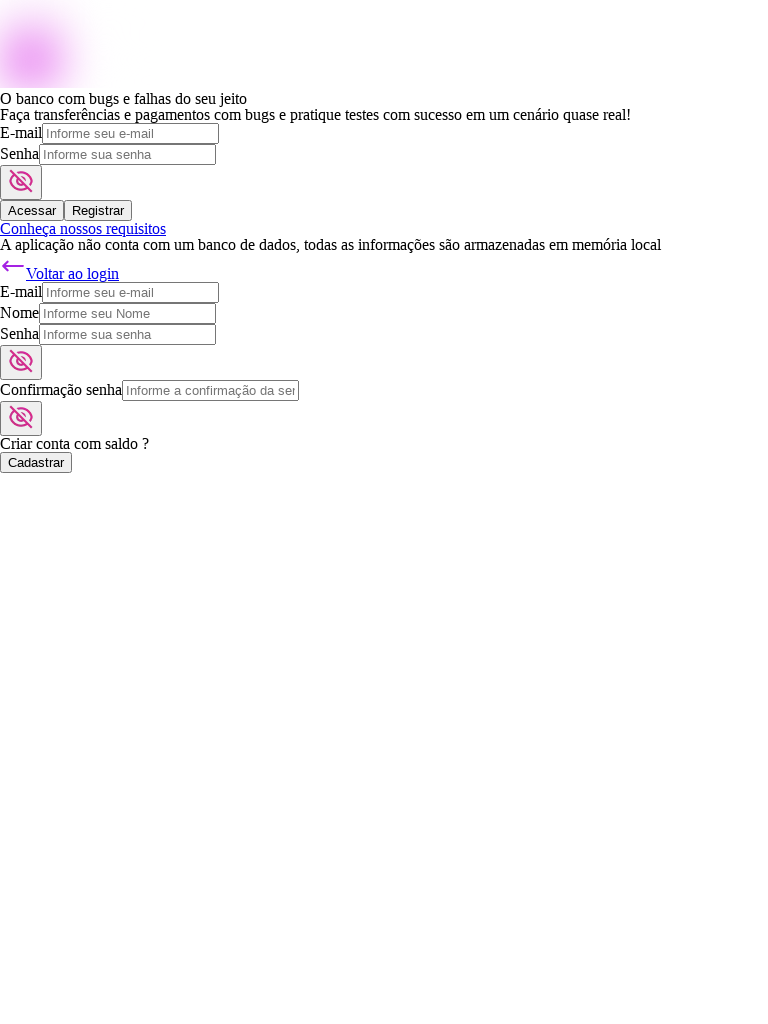

Verified email field is visible on tablet
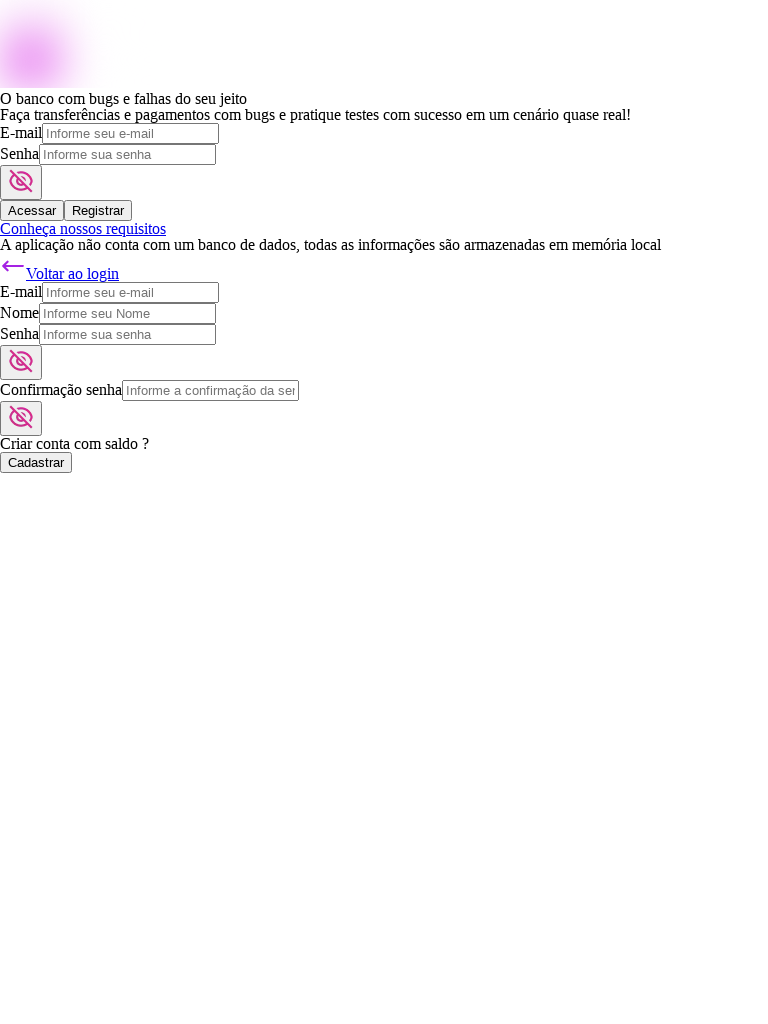

Verified password field is visible on tablet
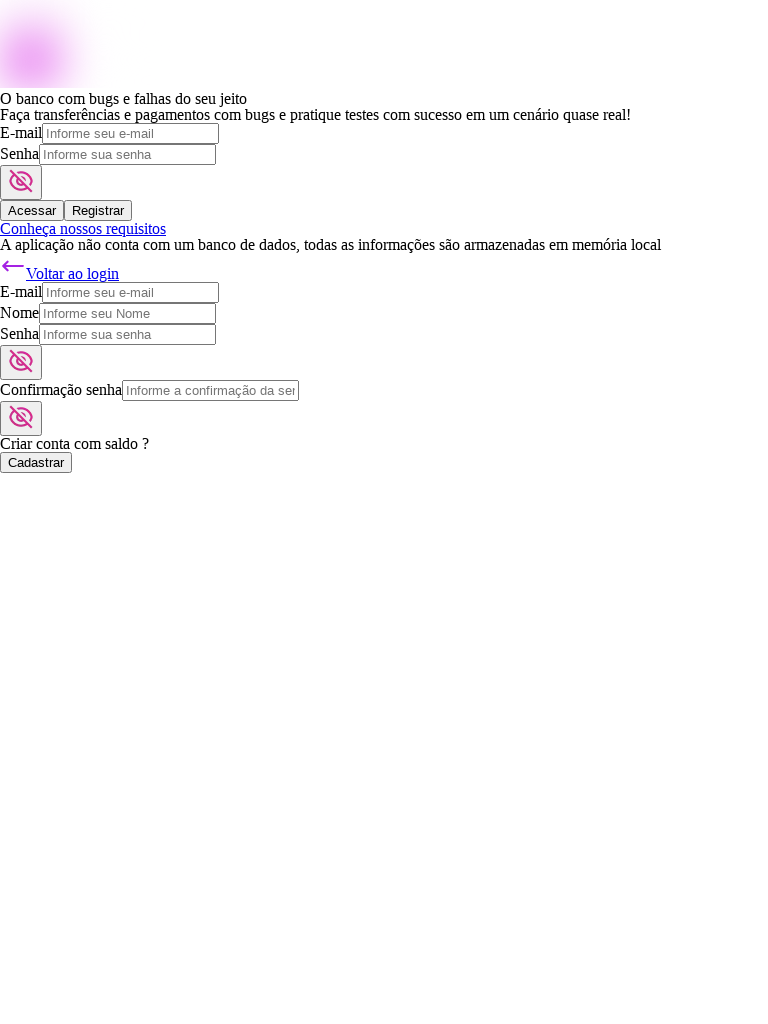

Filled email field with 'tablet@test.com' on input[name='email'] >> nth=0
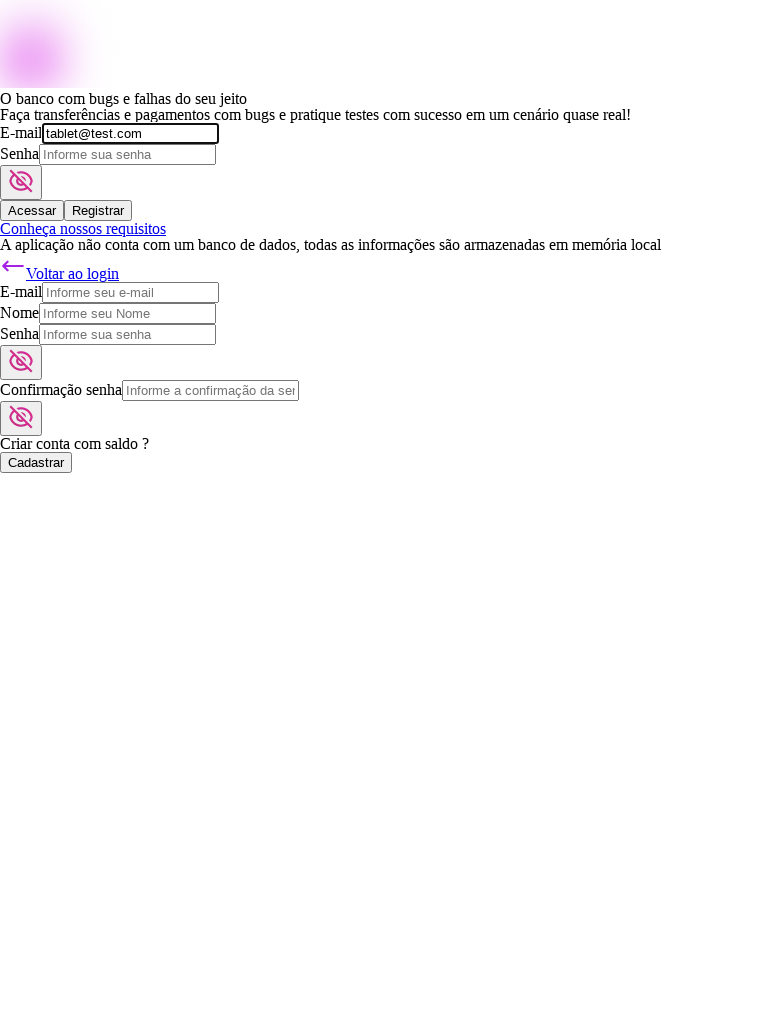

Filled password field with 'tabletpass' on input[name='password'] >> nth=0
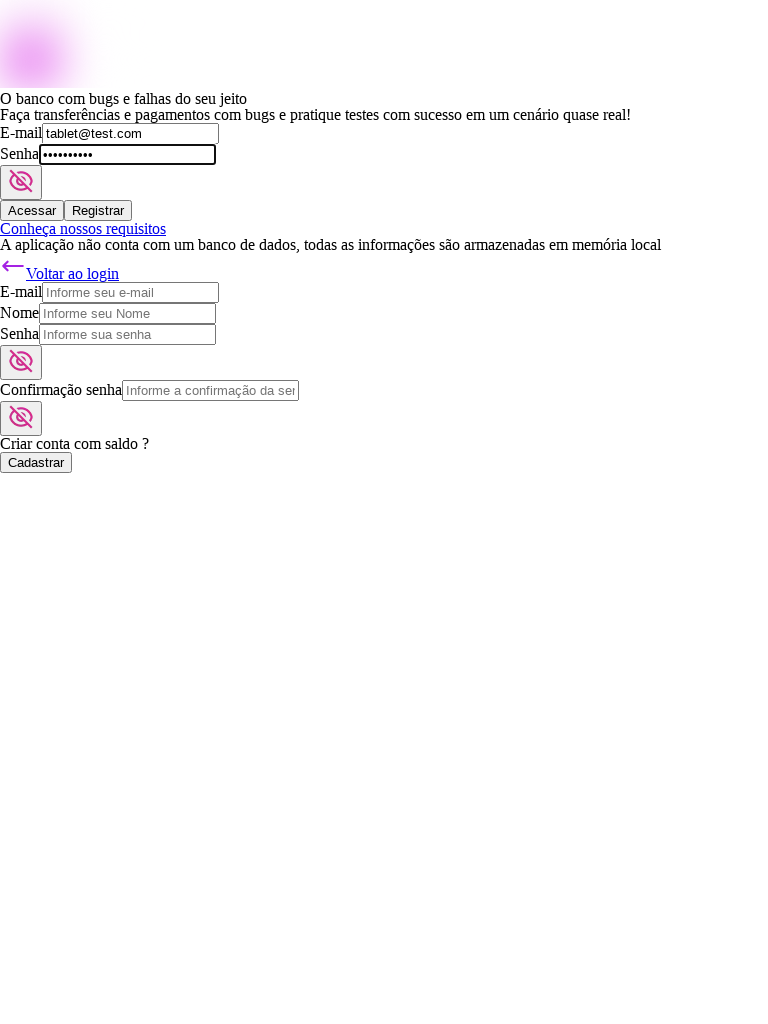

Verified email field contains 'tablet@test.com'
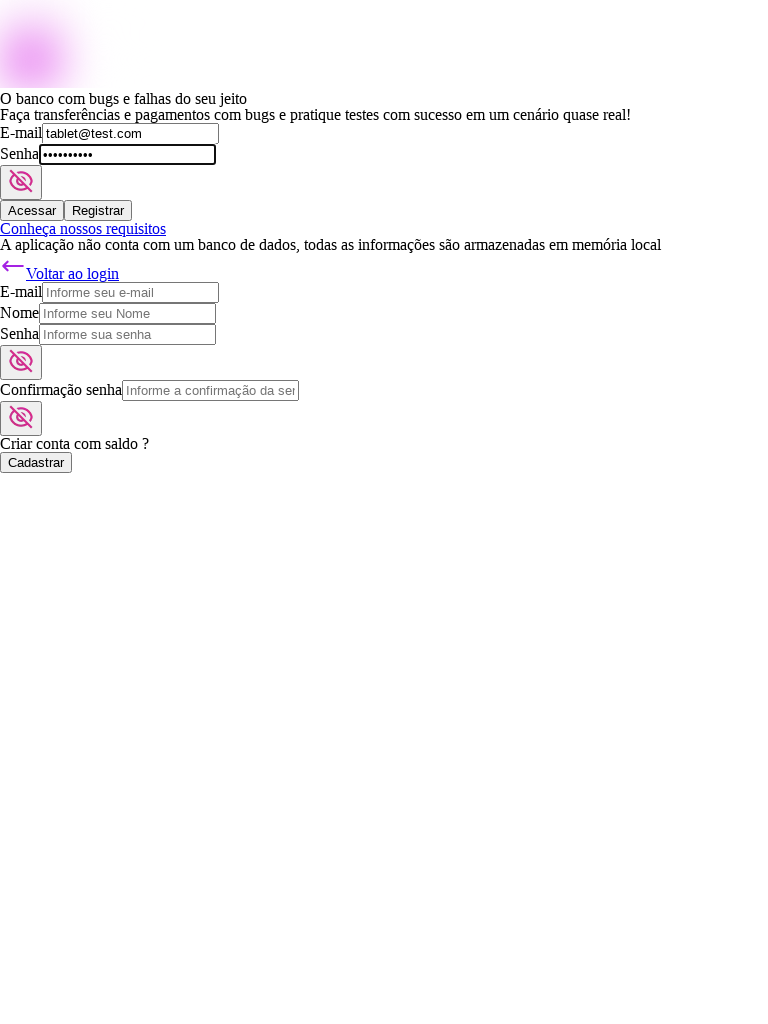

Verified password field contains 'tabletpass'
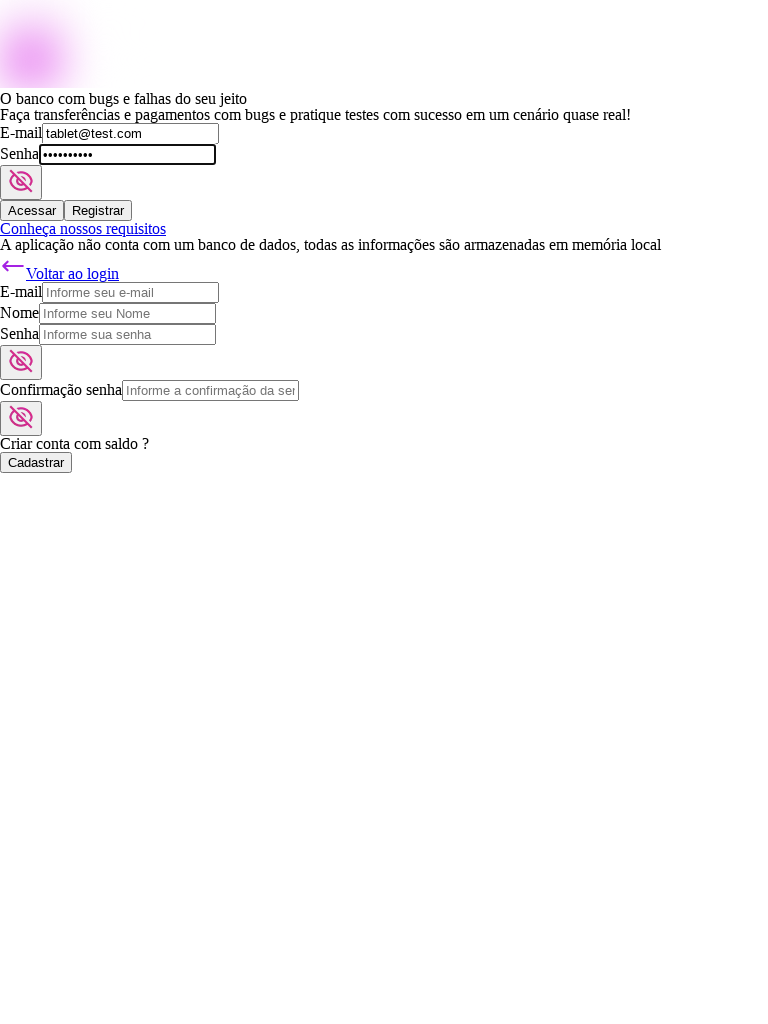

Reset viewport to desktop size (1920x1080)
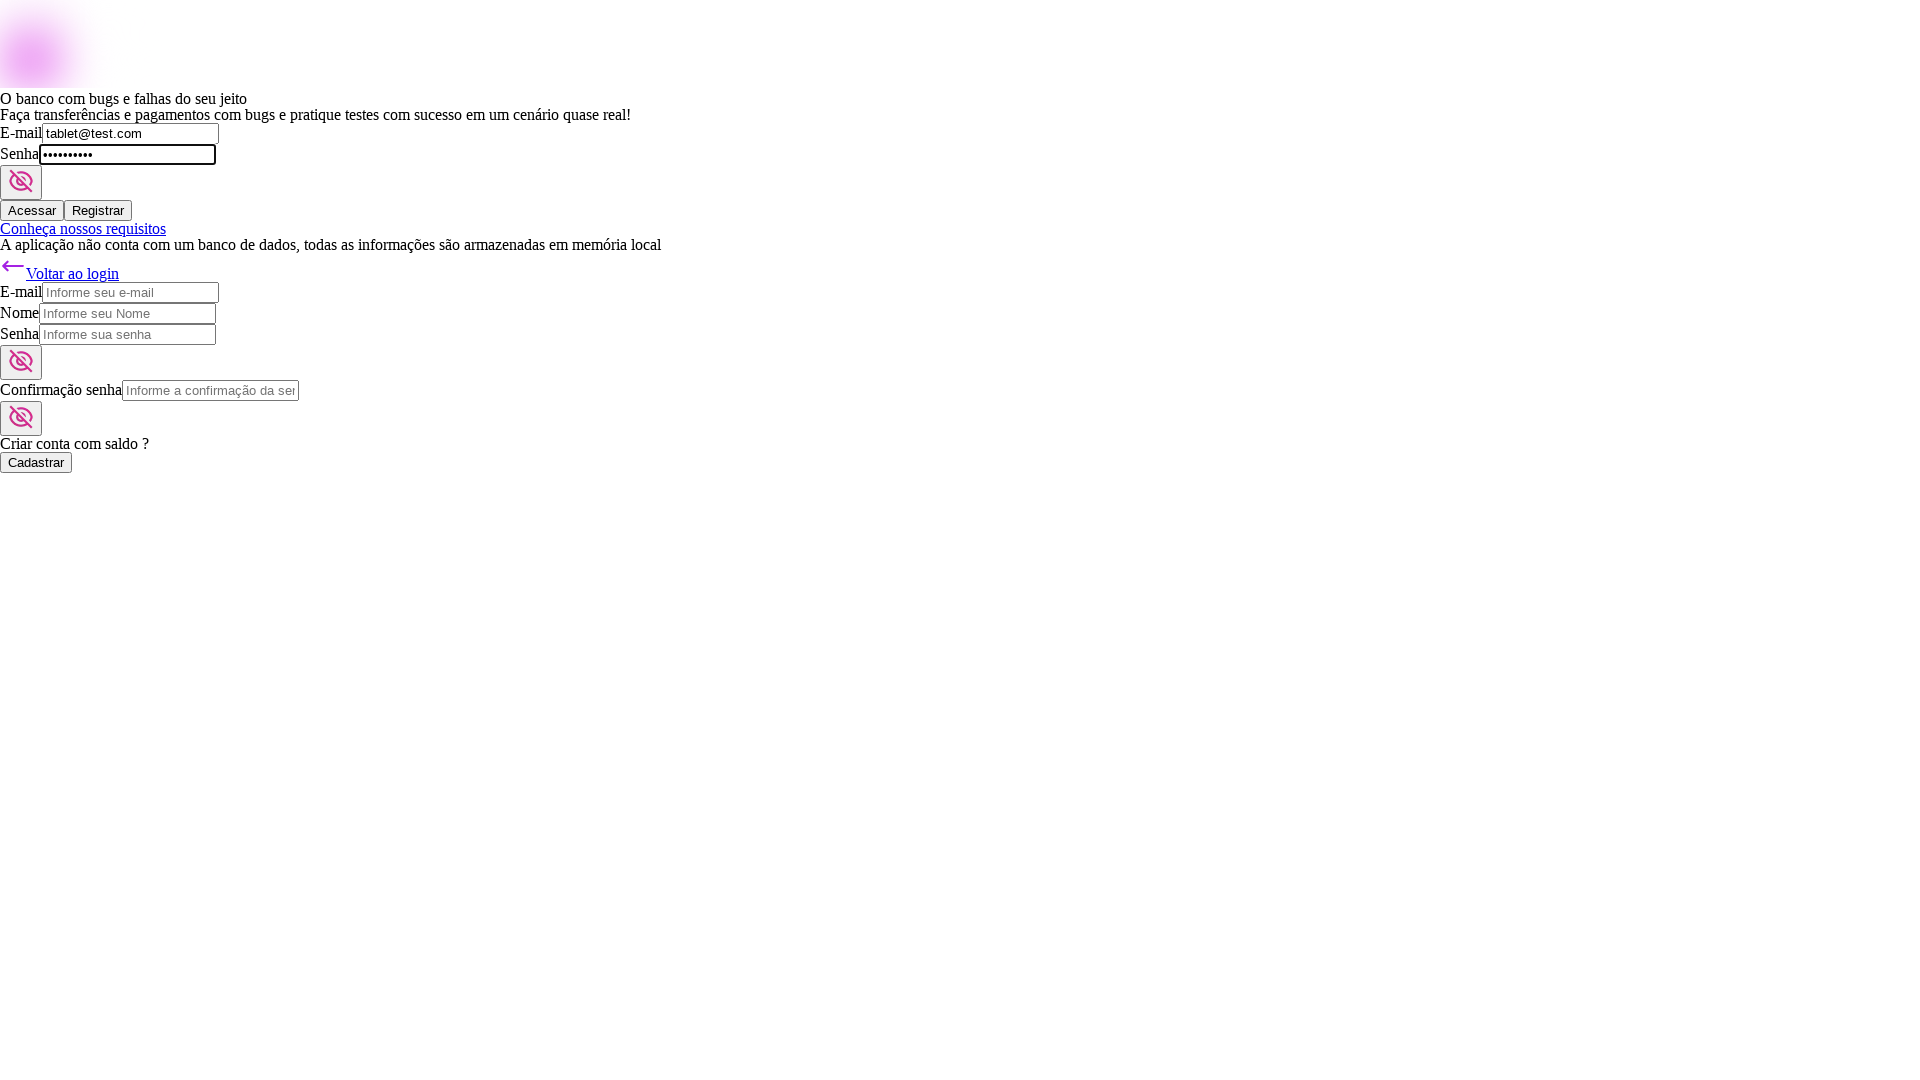

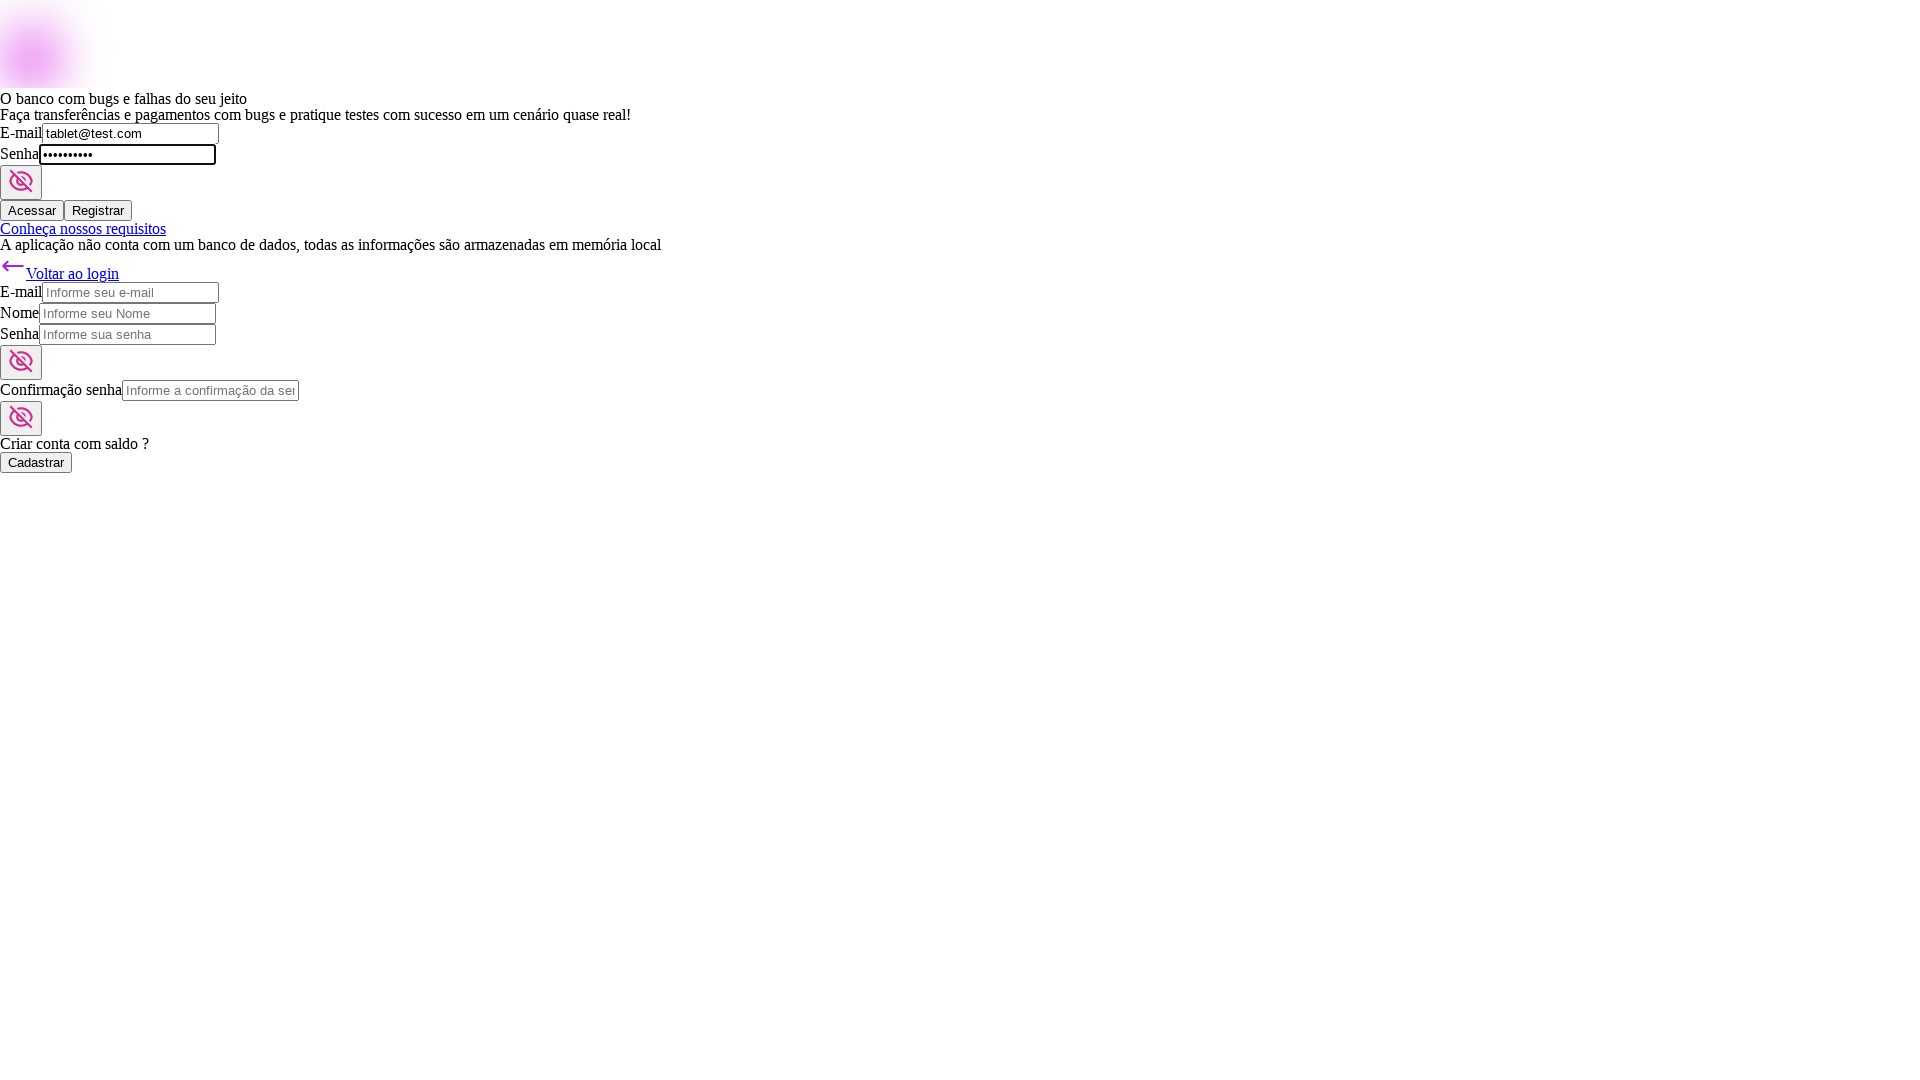